Tests the GreenKart shopping site by searching for products containing "ca", verifying product count, adding Capsicum to cart, and validating the brand name displays correctly

Starting URL: https://rahulshettyacademy.com/seleniumPractise/#/

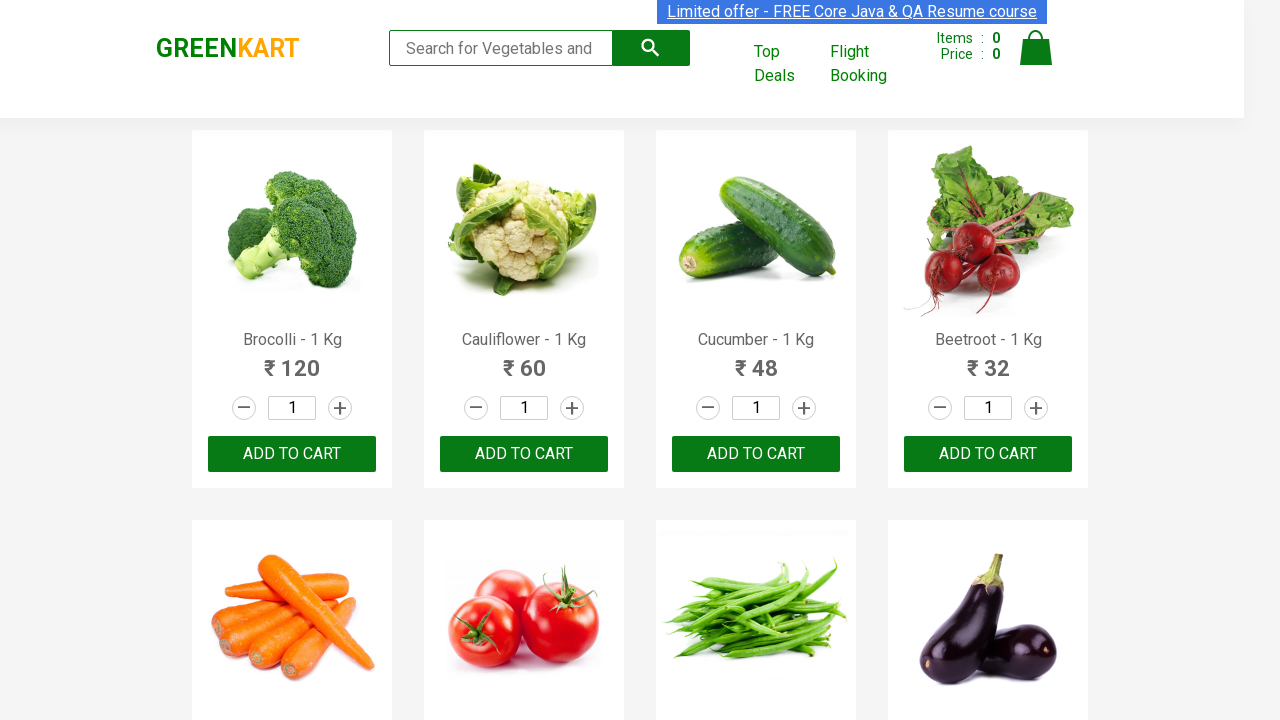

Filled search box with 'ca' on .search-keyword
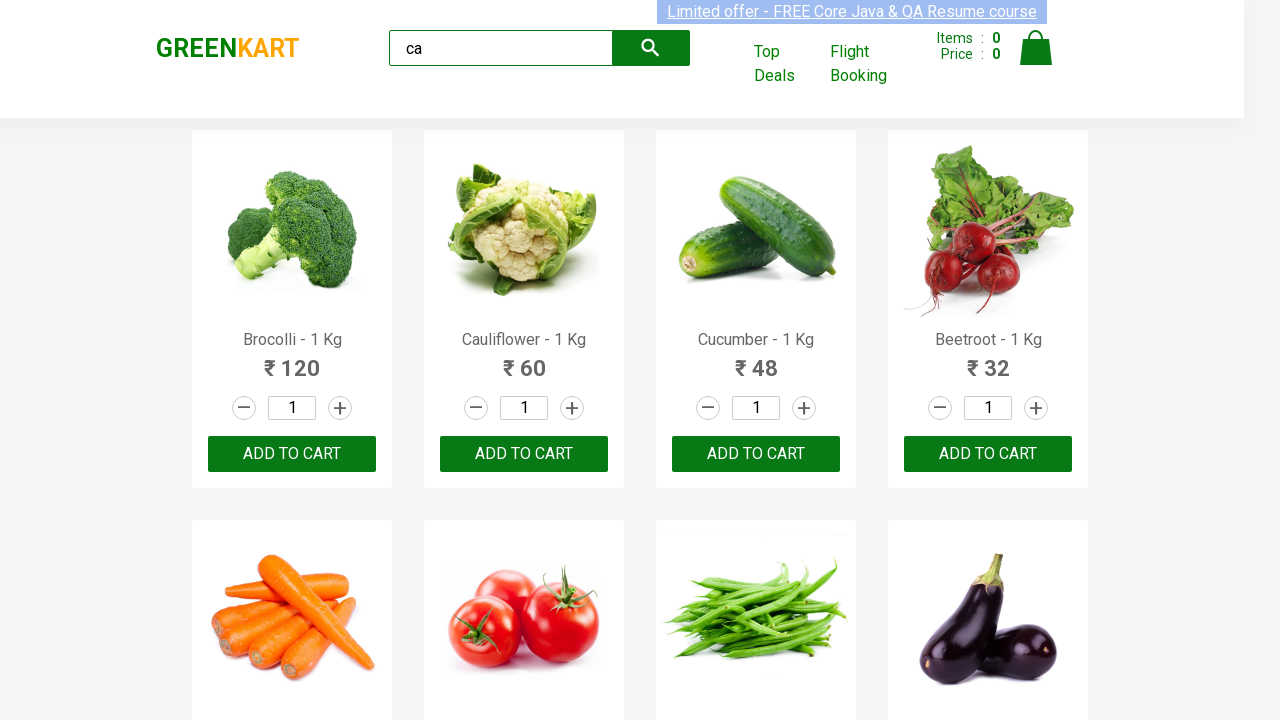

Waited 2 seconds for search results to load
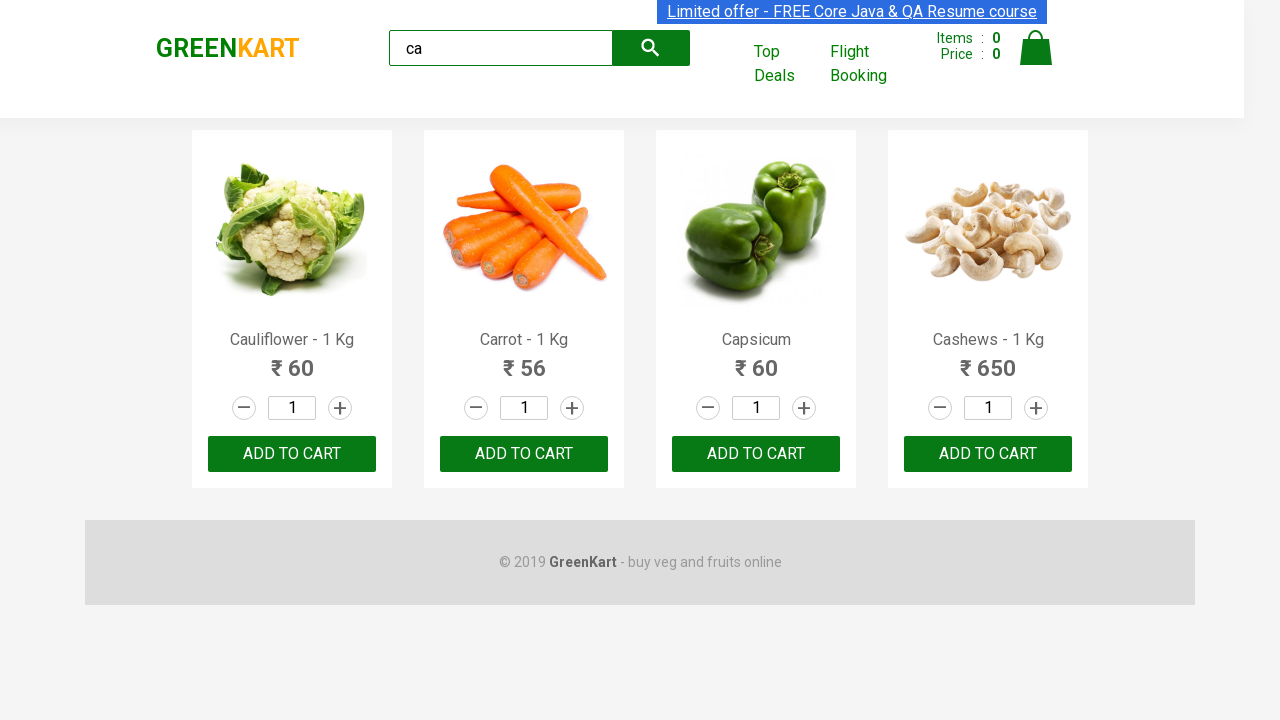

Products appeared on page
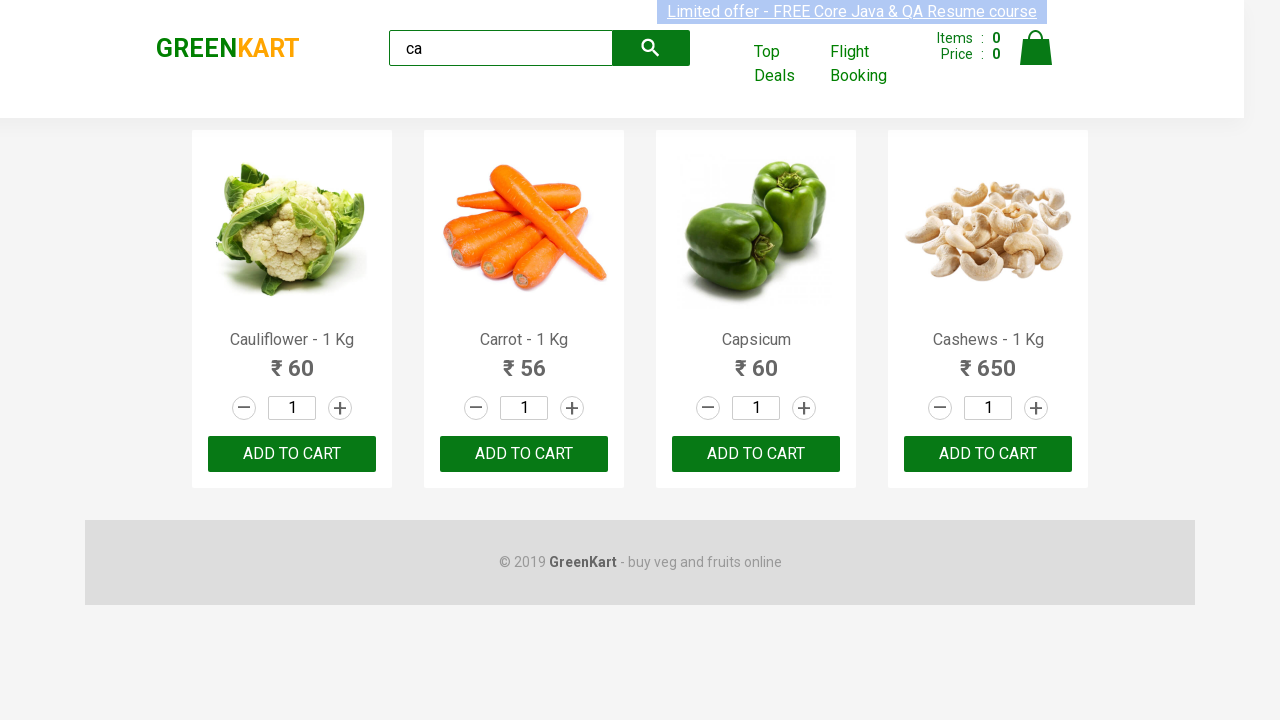

Verified 4 products are displayed for search query 'ca'
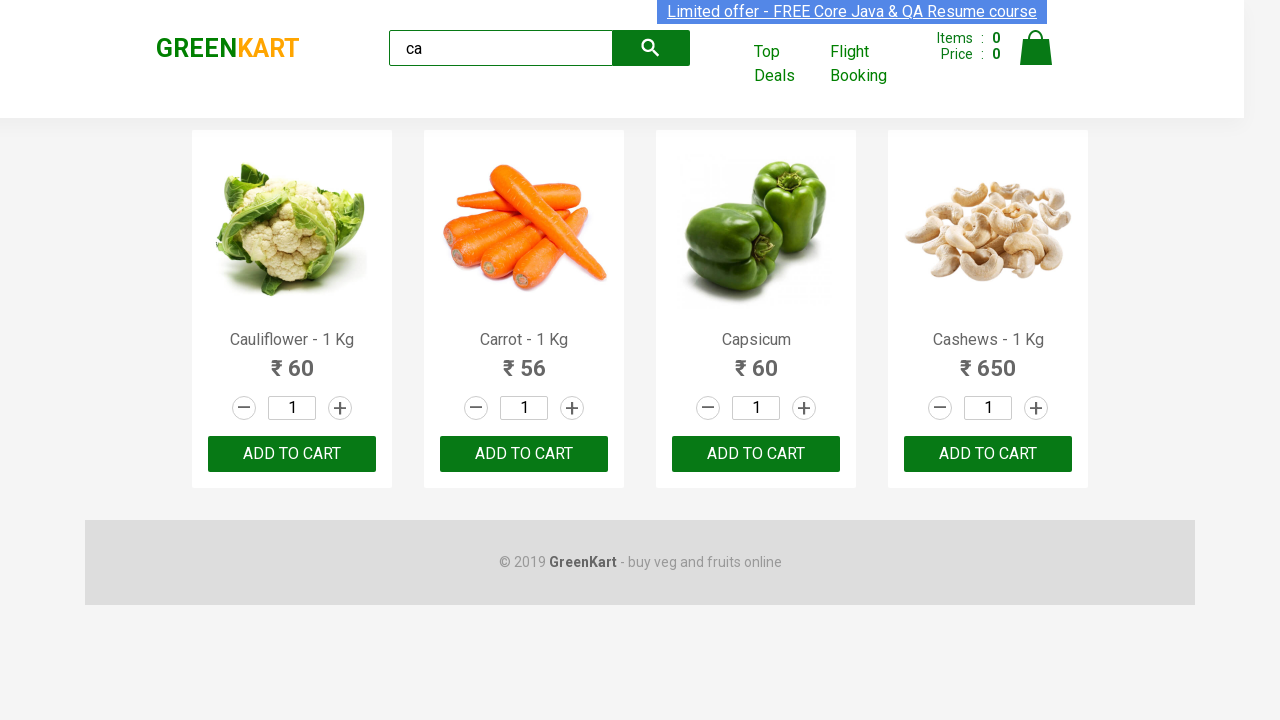

Clicked 'ADD TO CART' button for Capsicum product at (756, 454) on .products .product >> nth=2 >> button:has-text('ADD TO CART')
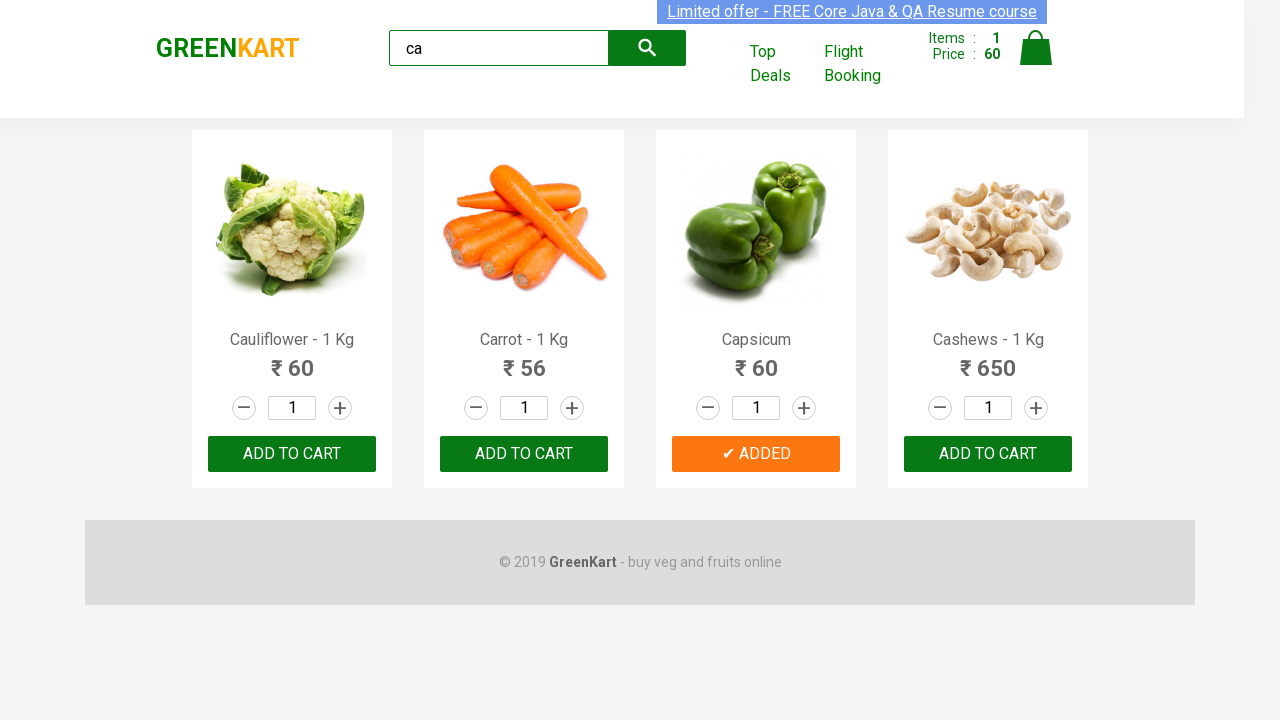

Verified brand name displays as 'GREENKART'
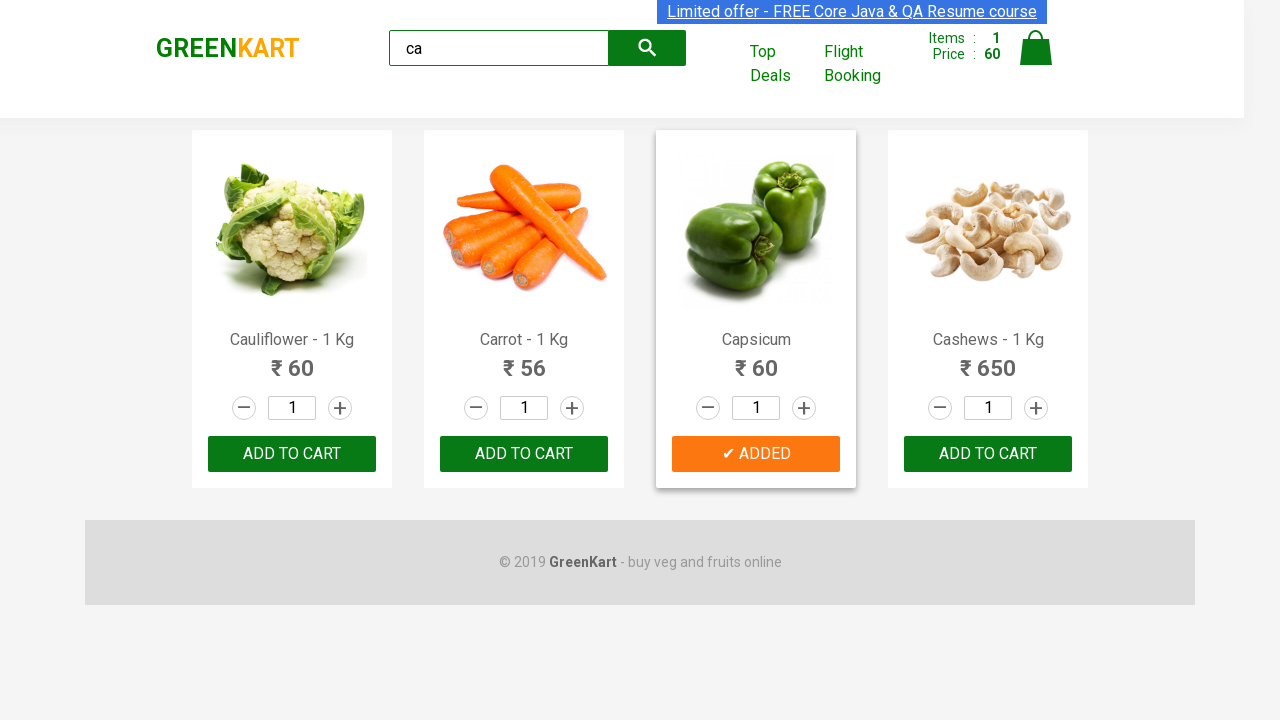

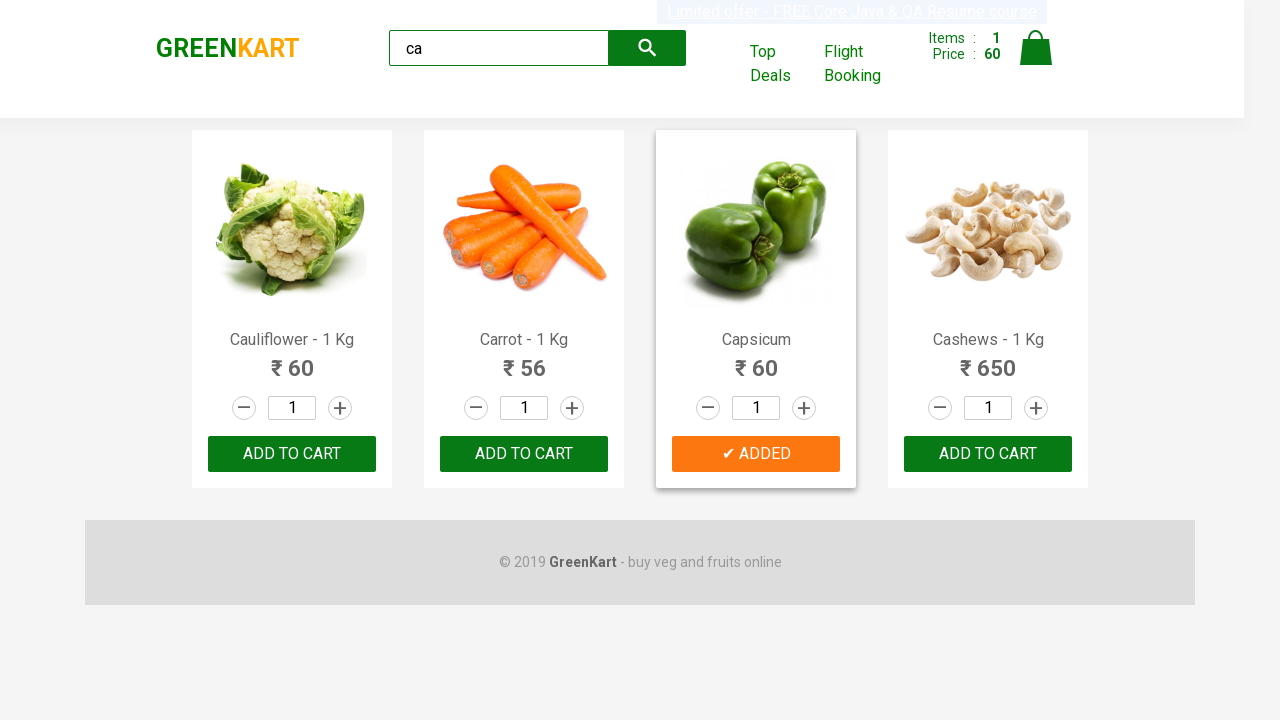